Tests jQuery UI selectable functionality by selecting multiple items using Ctrl+Click to select items 1, 3, and 5 from a list

Starting URL: https://jqueryui.com/selectable/

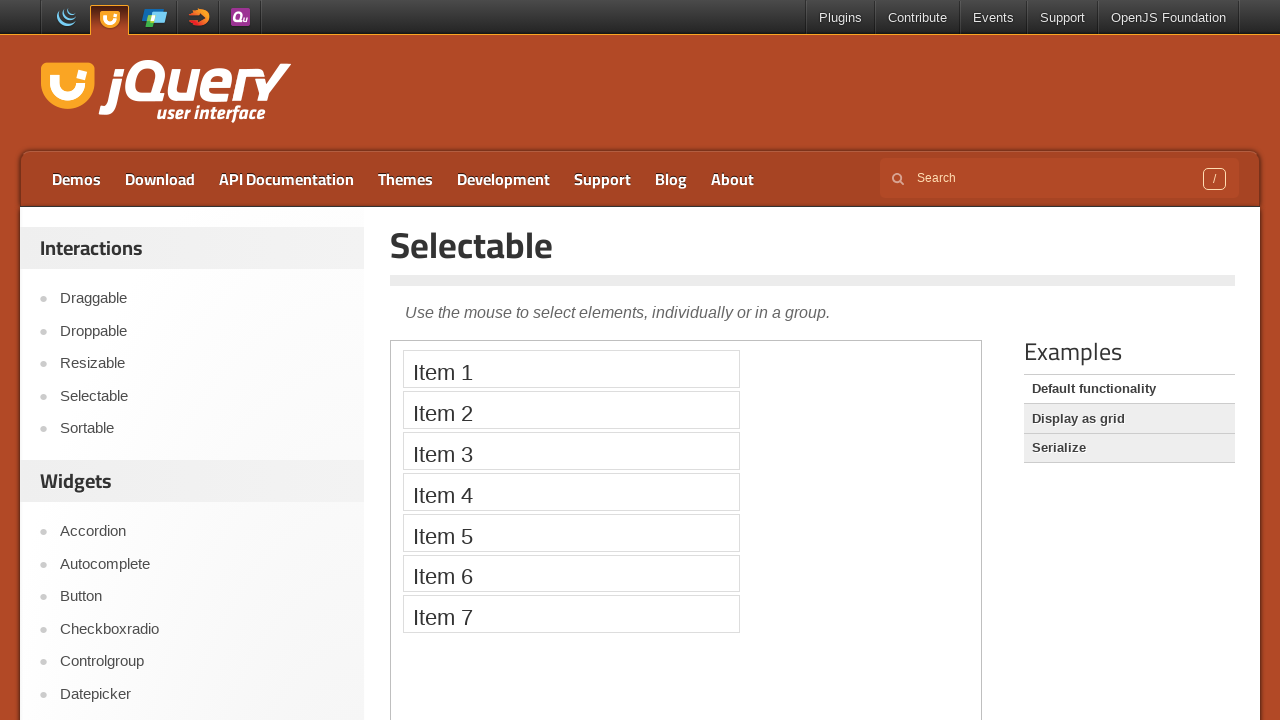

Located demo iframe
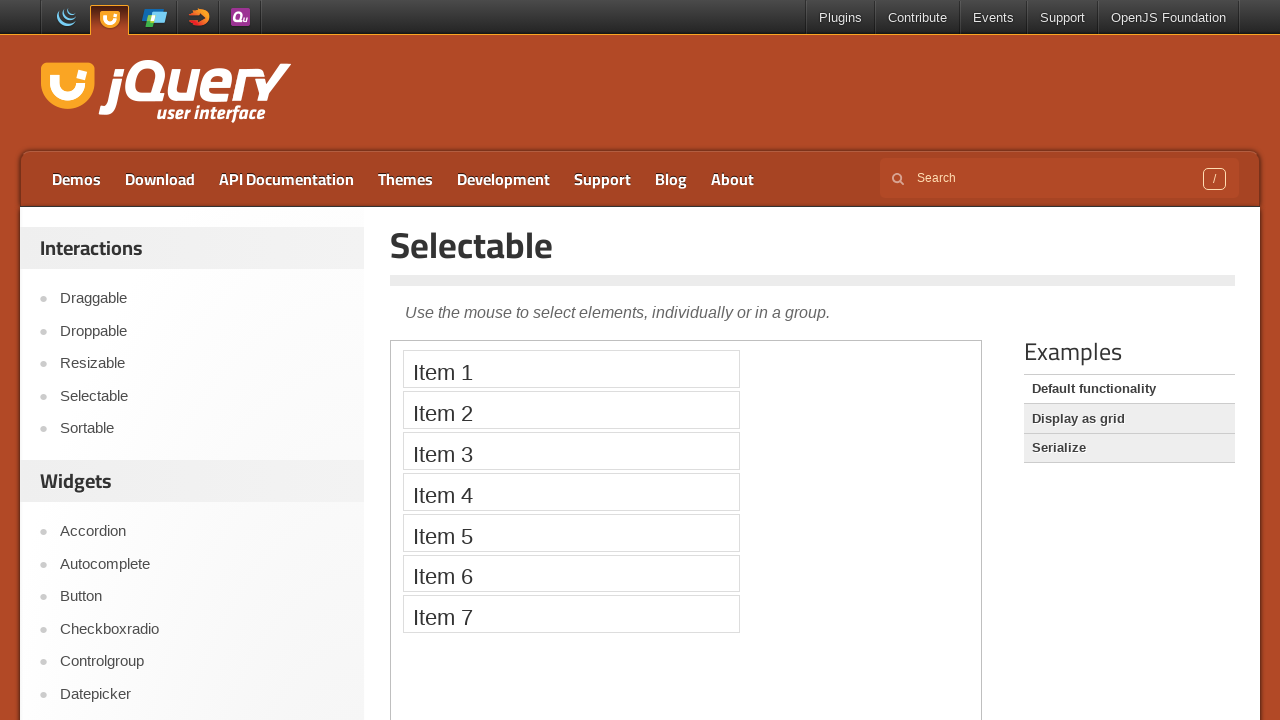

Selected item 1 using Ctrl+Click at (571, 369) on .demo-frame >> internal:control=enter-frame >> xpath=//ol[@id='selectable']/li[1
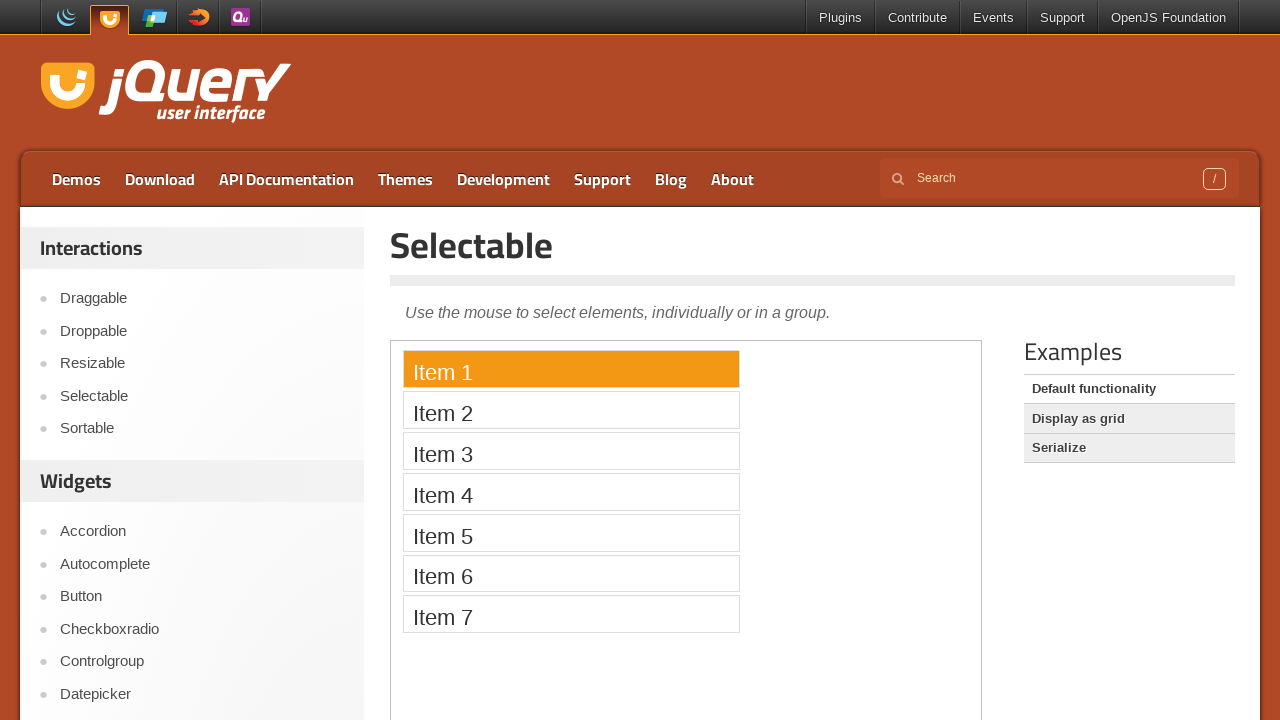

Selected item 3 using Ctrl+Click at (571, 451) on .demo-frame >> internal:control=enter-frame >> xpath=//ol[@id='selectable']/li[3
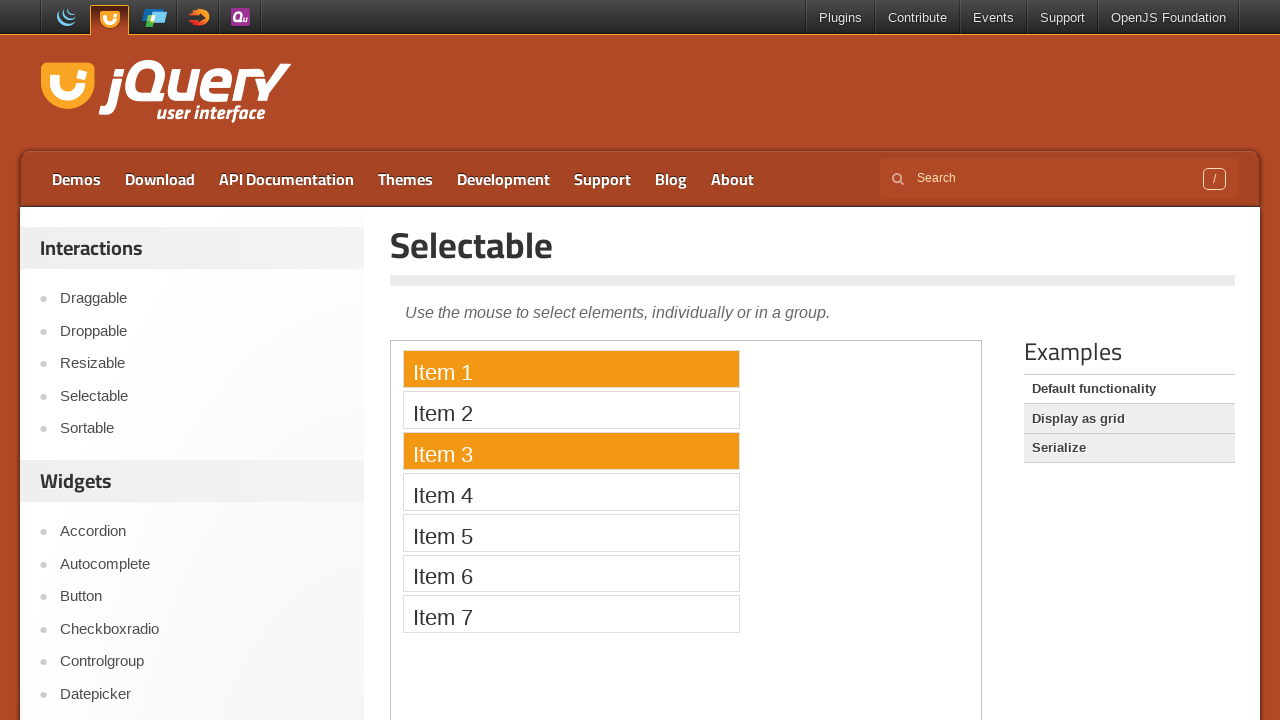

Selected item 5 using Ctrl+Click at (571, 532) on .demo-frame >> internal:control=enter-frame >> xpath=//ol[@id='selectable']/li[5
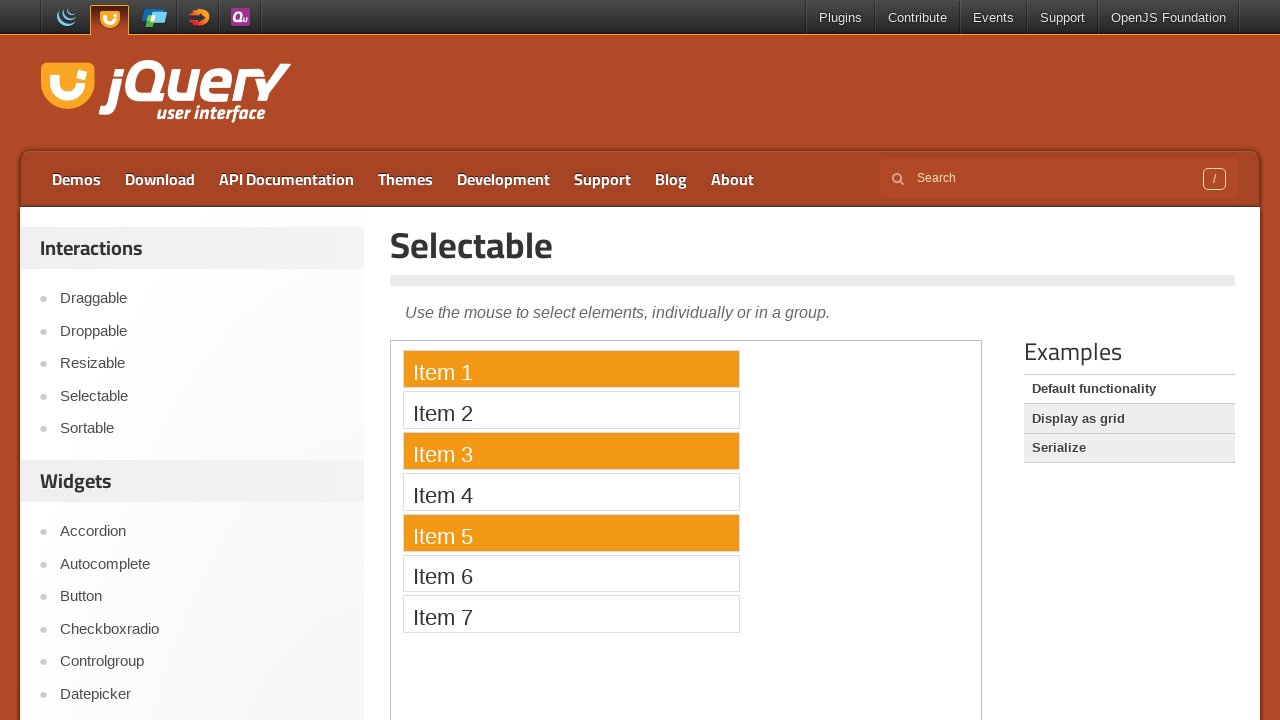

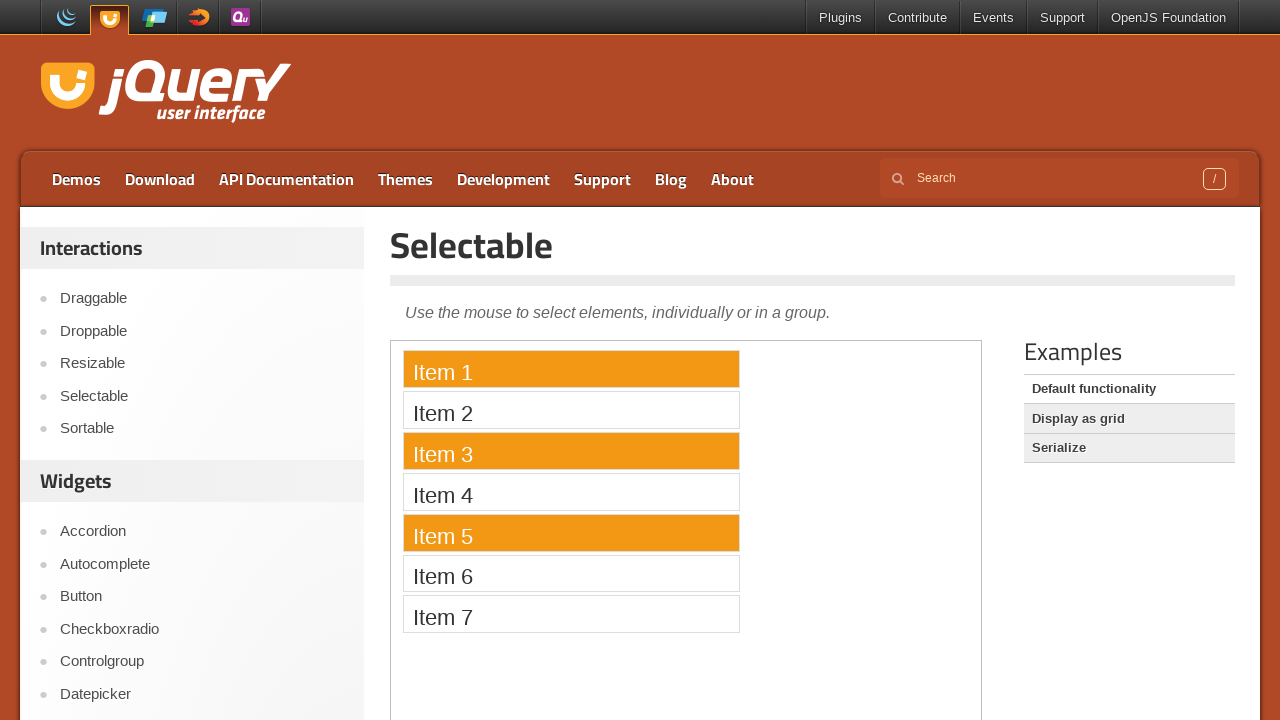